Creates a new paste on Pastebin by filling in the text content, setting expiration time, adding a title, and submitting the form

Starting URL: https://pastebin.com/

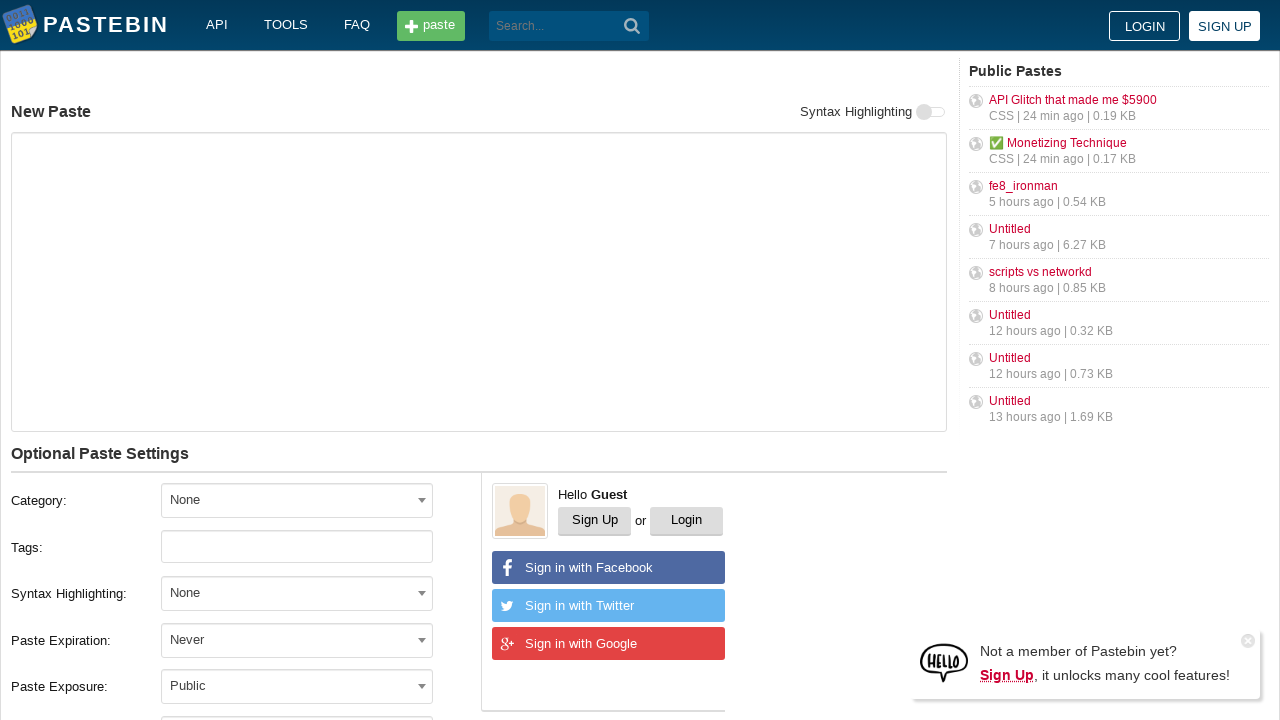

Filled paste content with 'Hello from WebDriver' on #postform-text
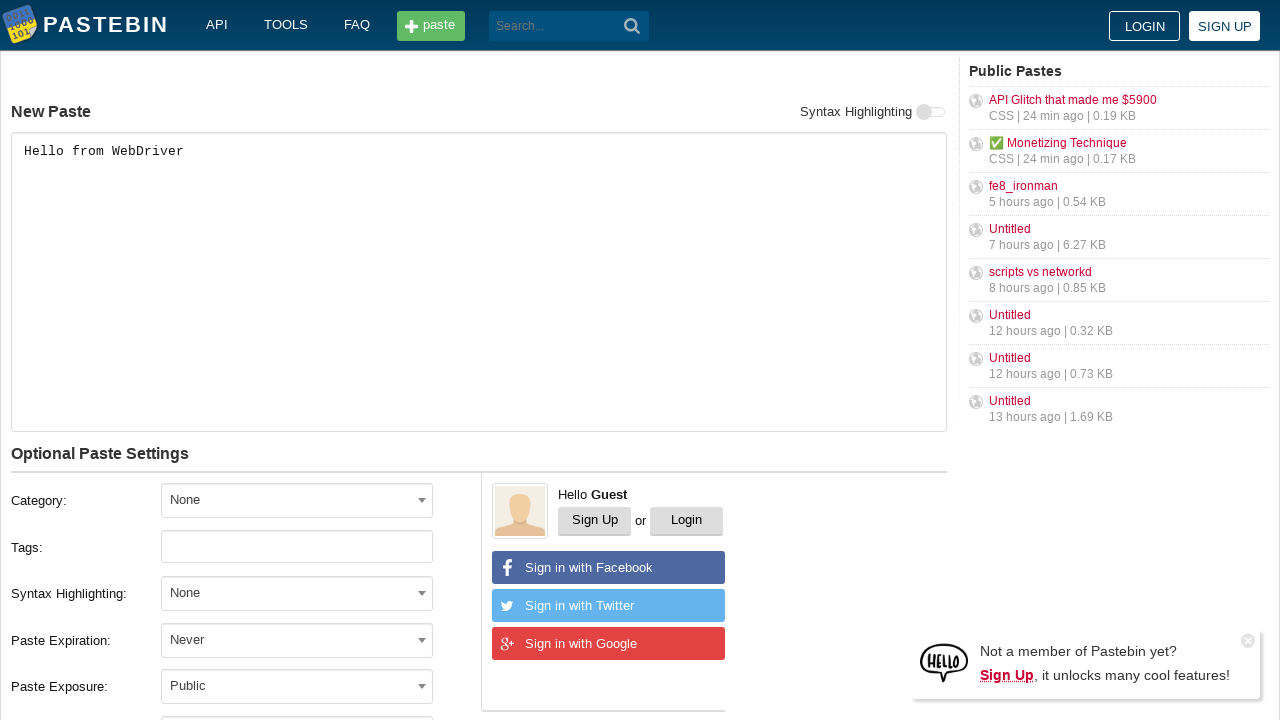

Scrolled down 350px to view expiration dropdown
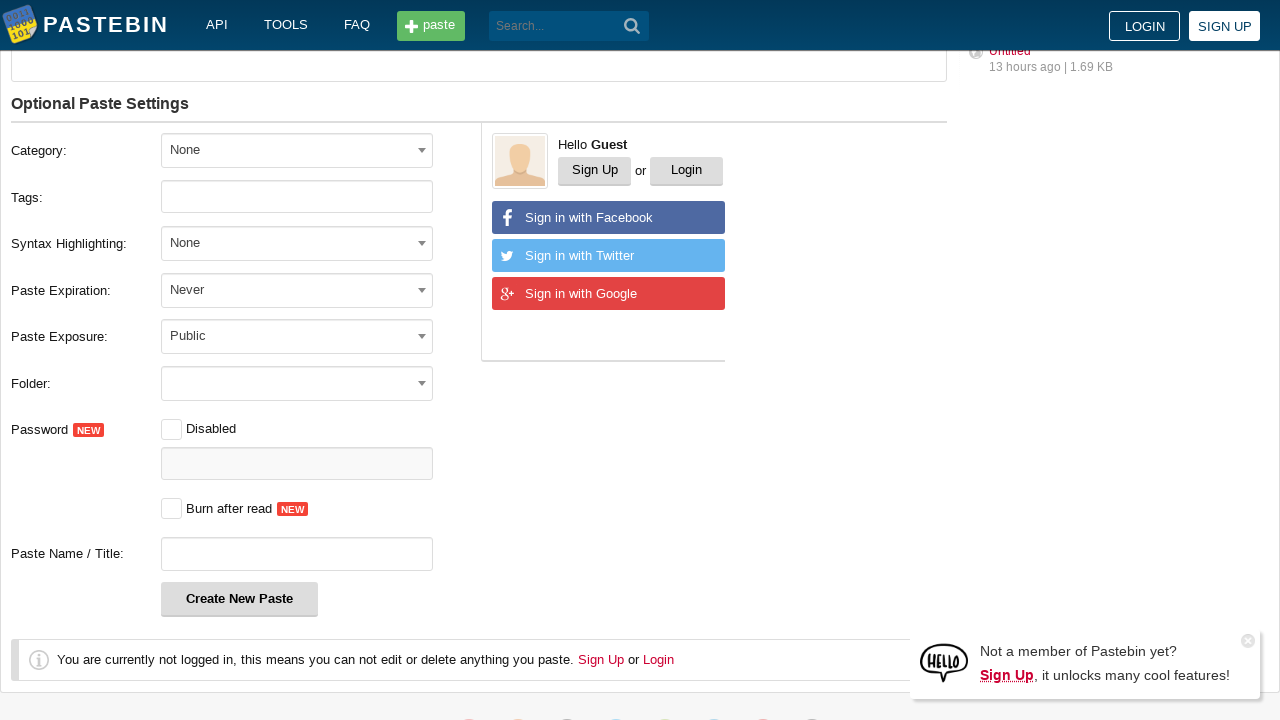

Clicked expiration time dropdown at (297, 290) on #select2-postform-expiration-container
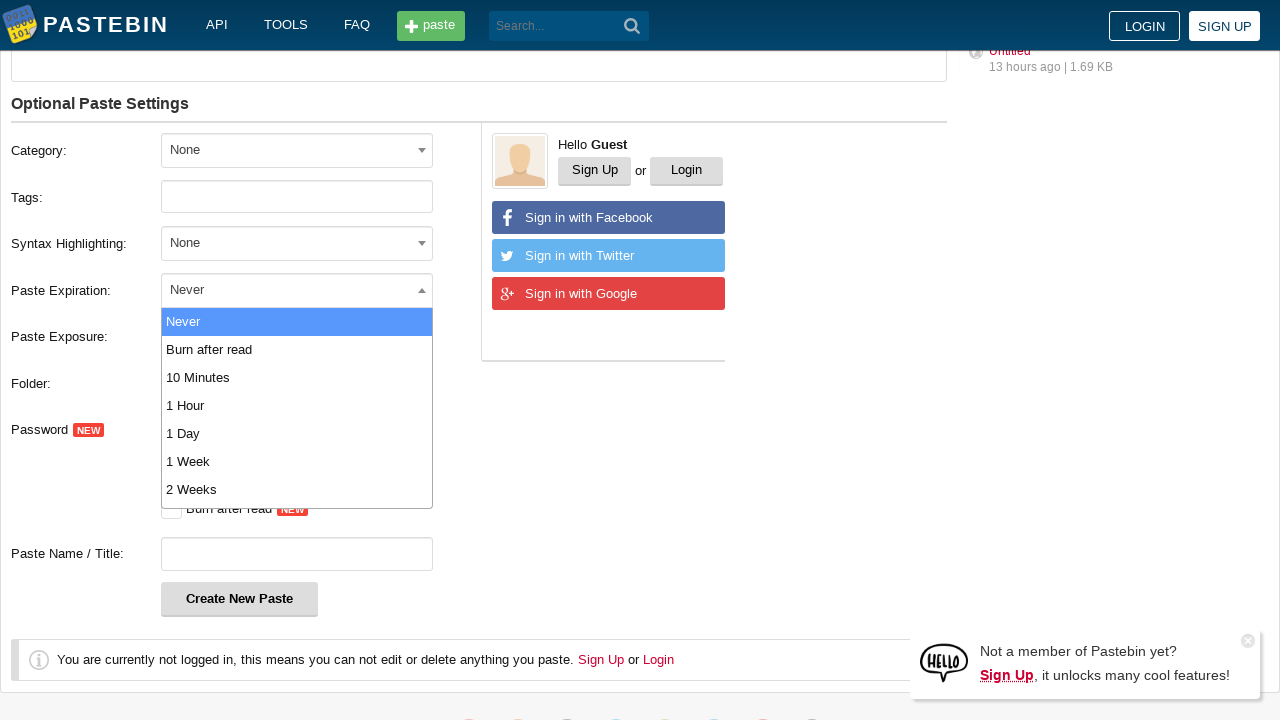

Selected '10 Minutes' expiration option at (297, 378) on xpath=//span[@class='select2-results']/ul/li[3]
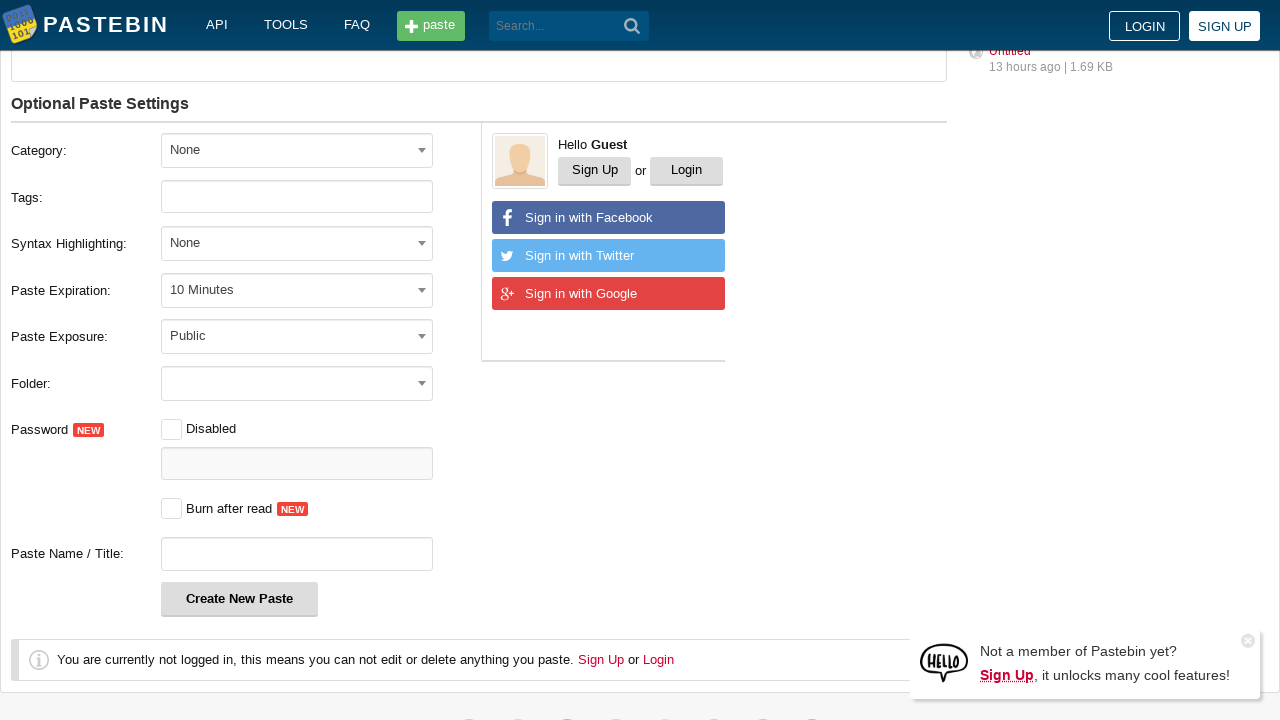

Entered paste title 'helloweb' on #postform-name
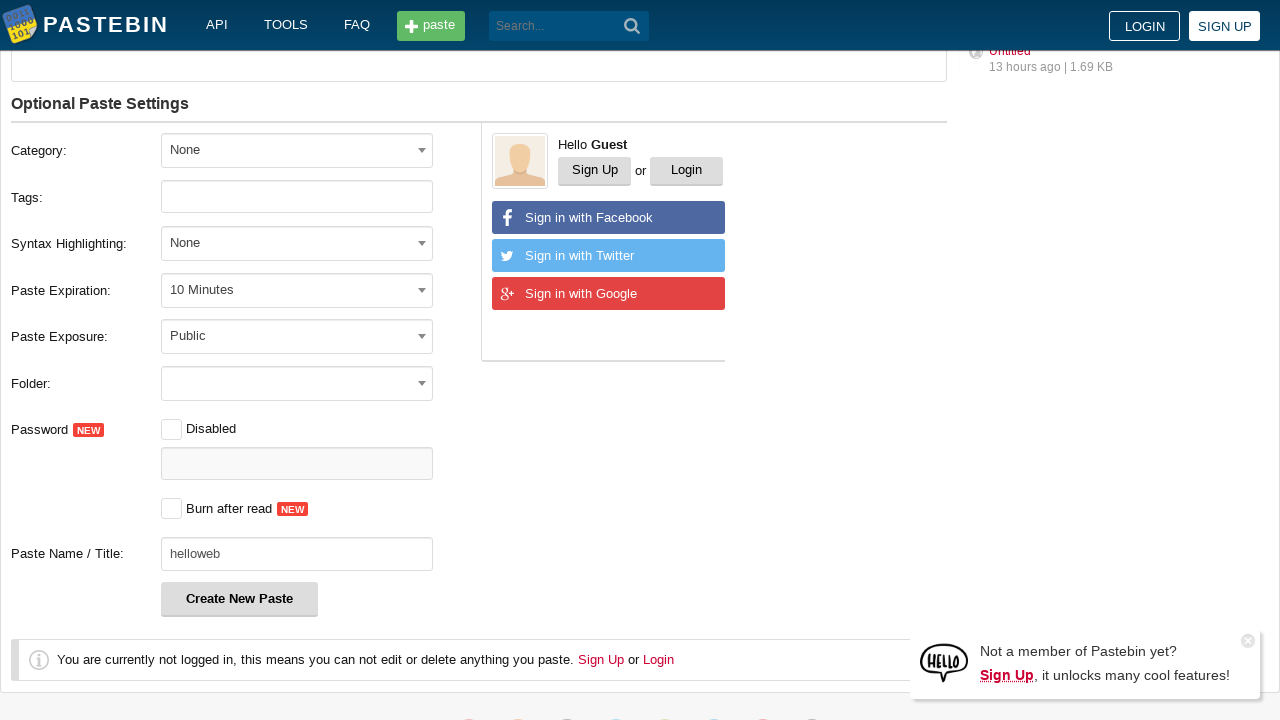

Scrolled down 350px to view submit button
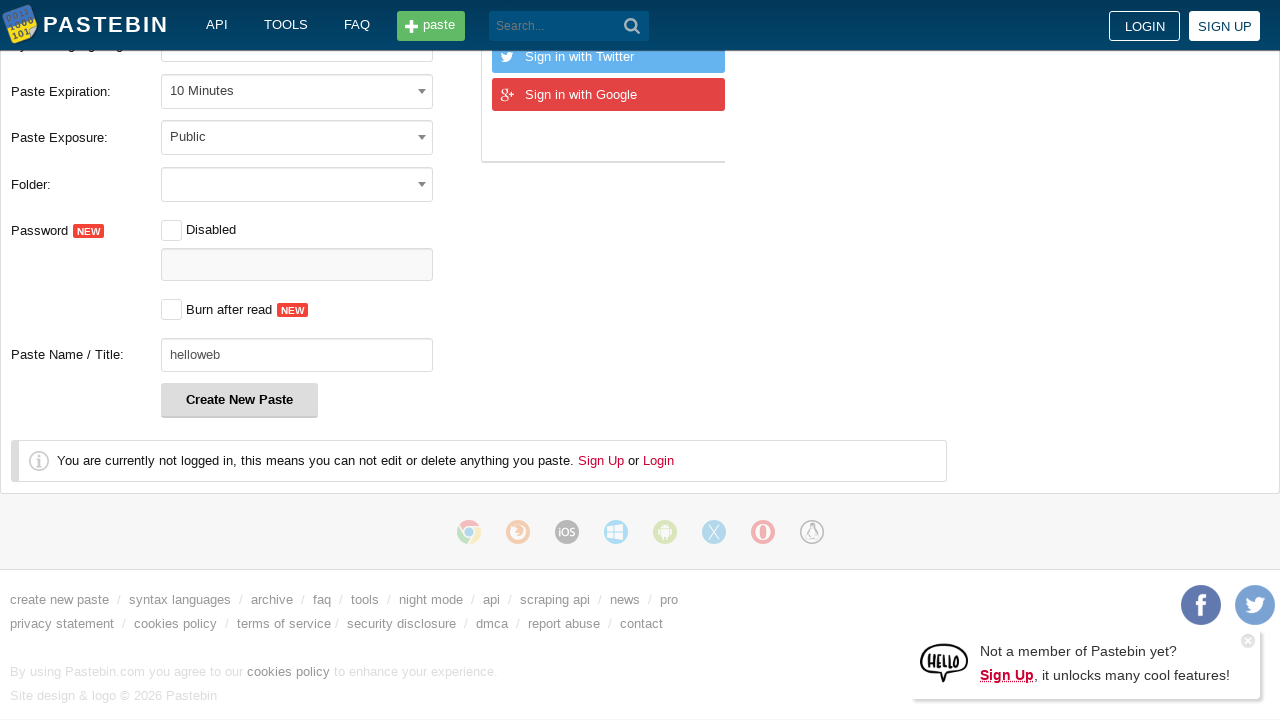

Clicked submit button to create paste at (632, 26) on button >> nth=0
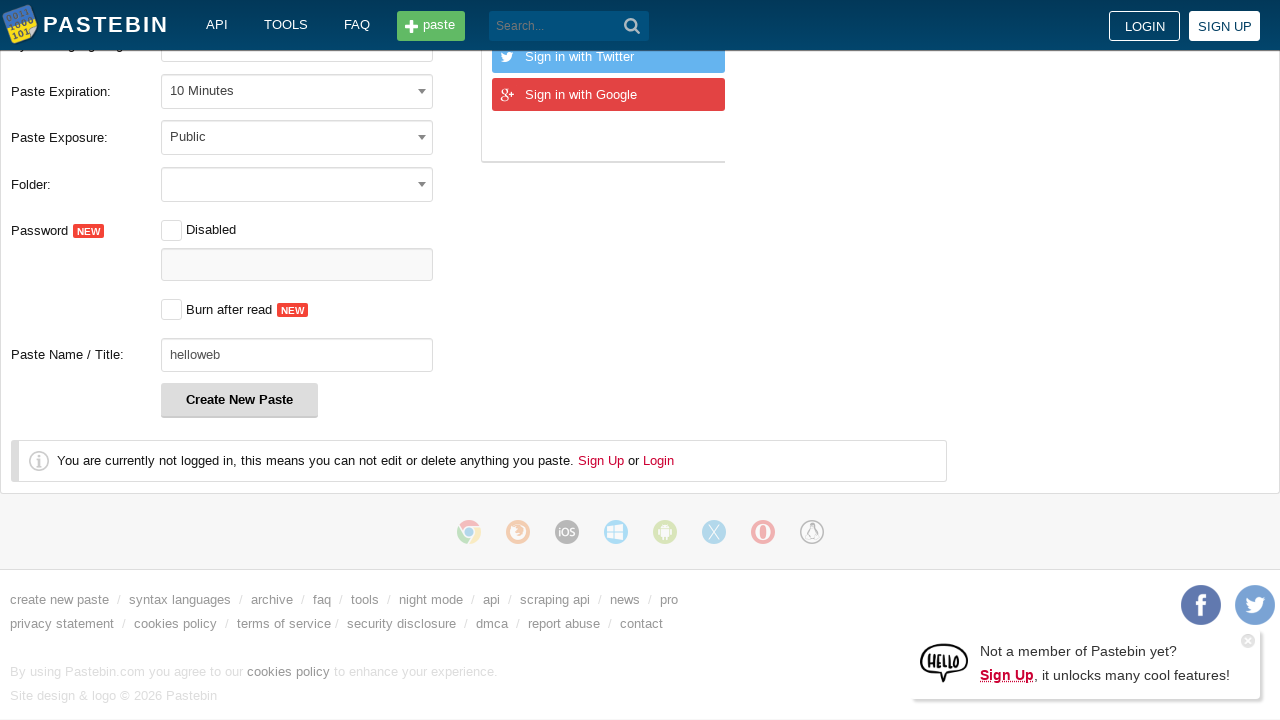

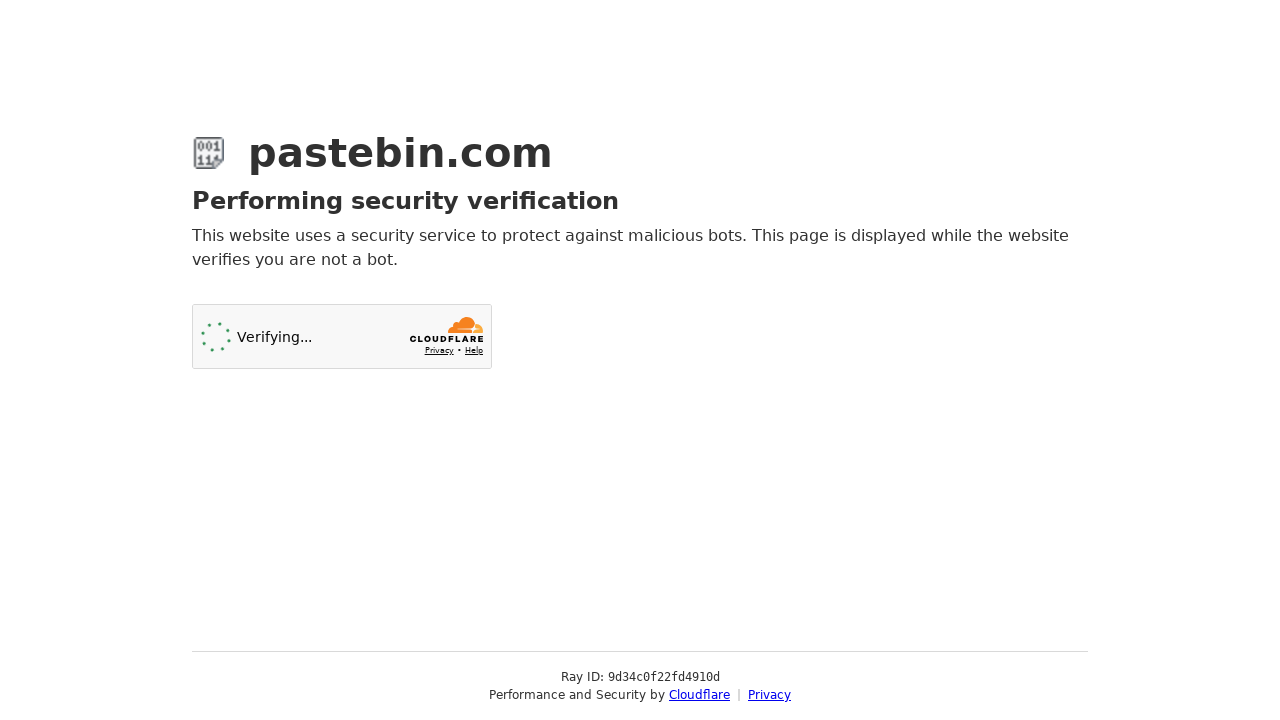